Tests the flight booking flow on BlazeDemo by selecting departure and destination cities, choosing a flight, filling in payment details, and verifying the purchase confirmation.

Starting URL: https://blazedemo.com/

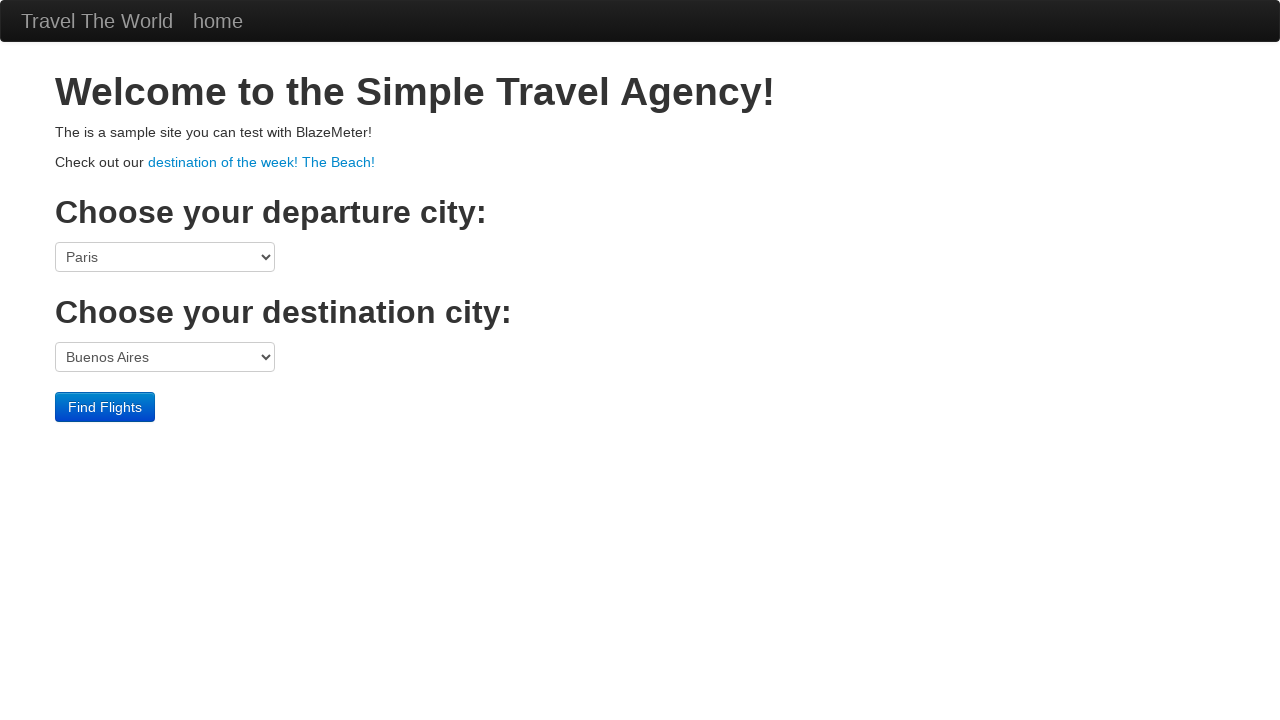

Clicked departure city dropdown at (165, 257) on select[name='fromPort']
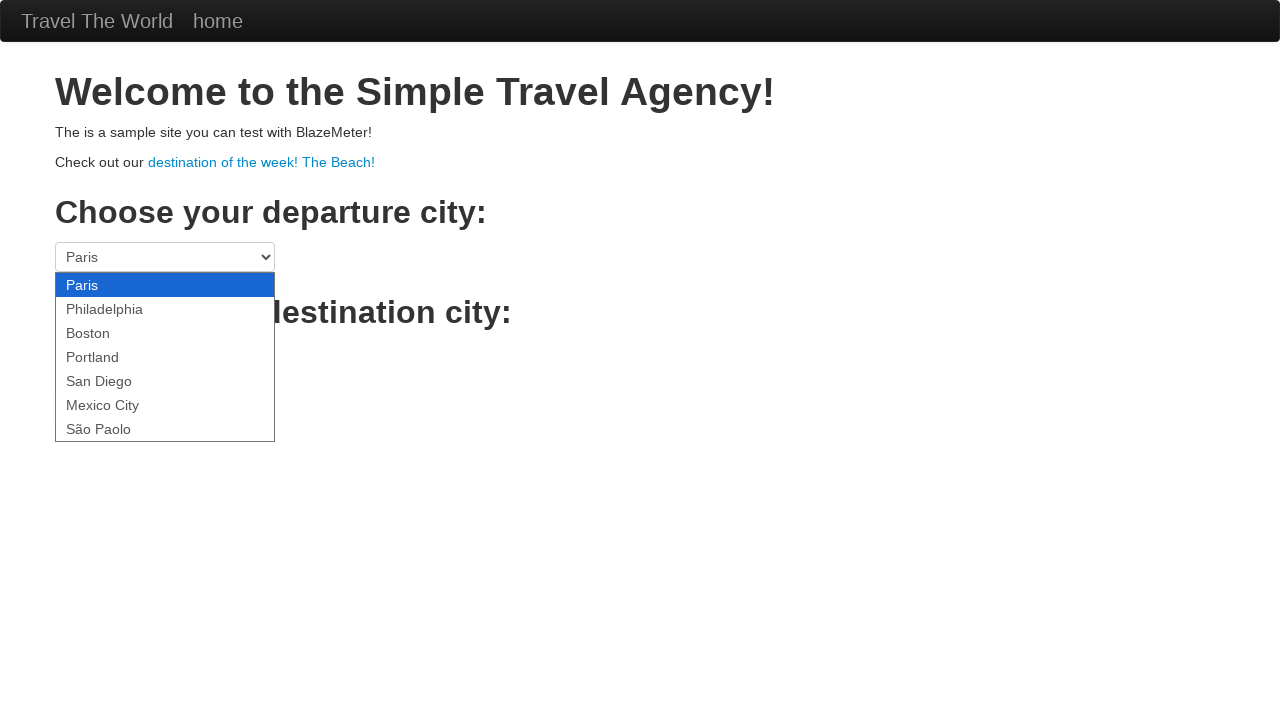

Selected São Paolo as departure city on select[name='fromPort']
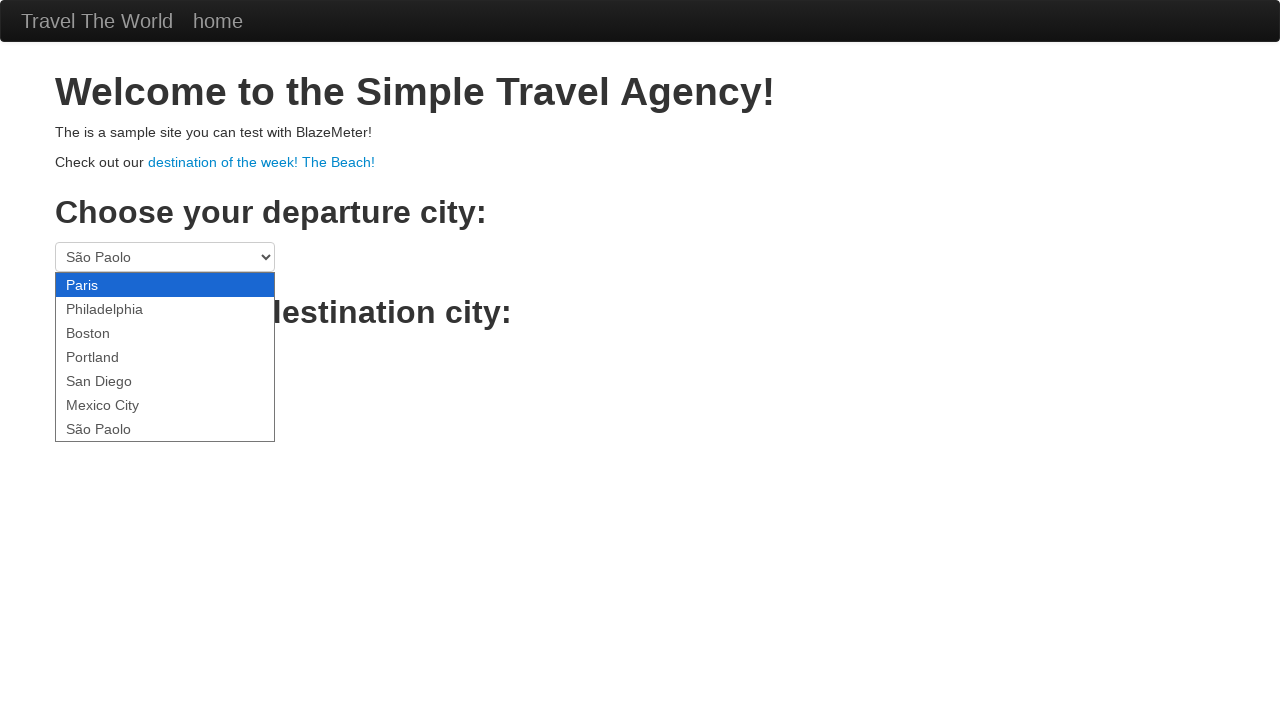

Clicked destination city dropdown at (165, 357) on select[name='toPort']
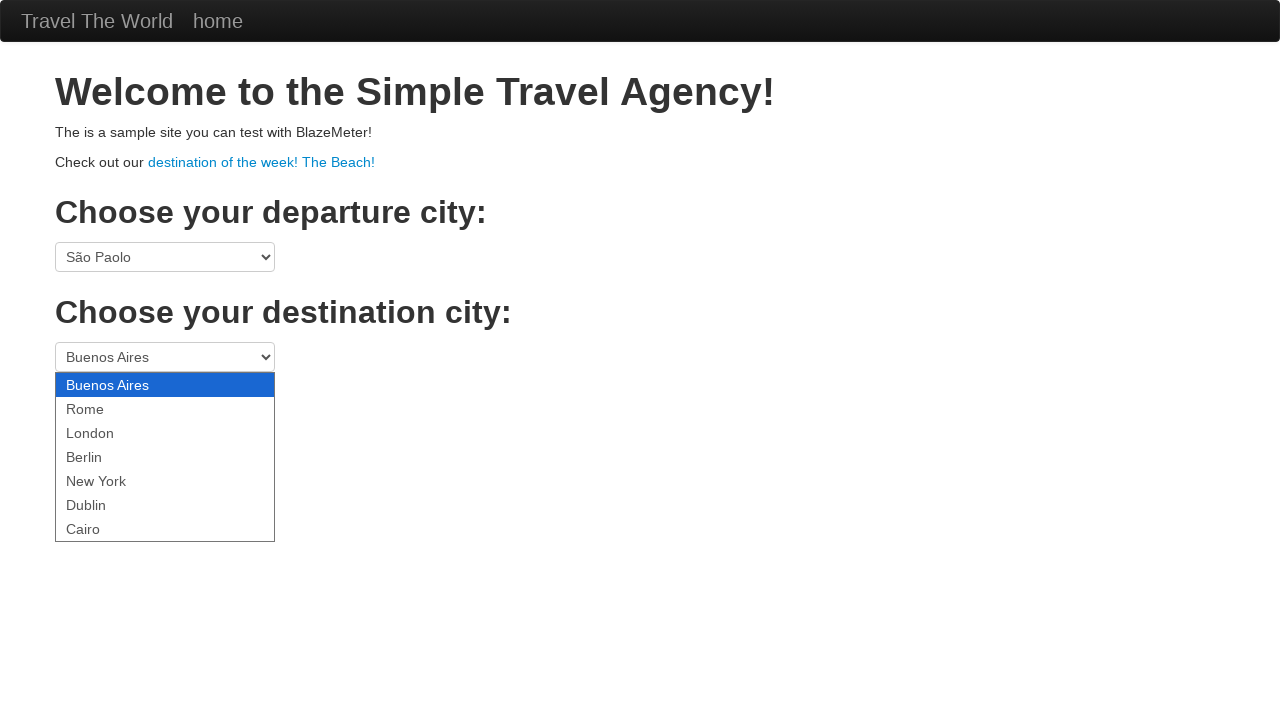

Selected New York as destination city on select[name='toPort']
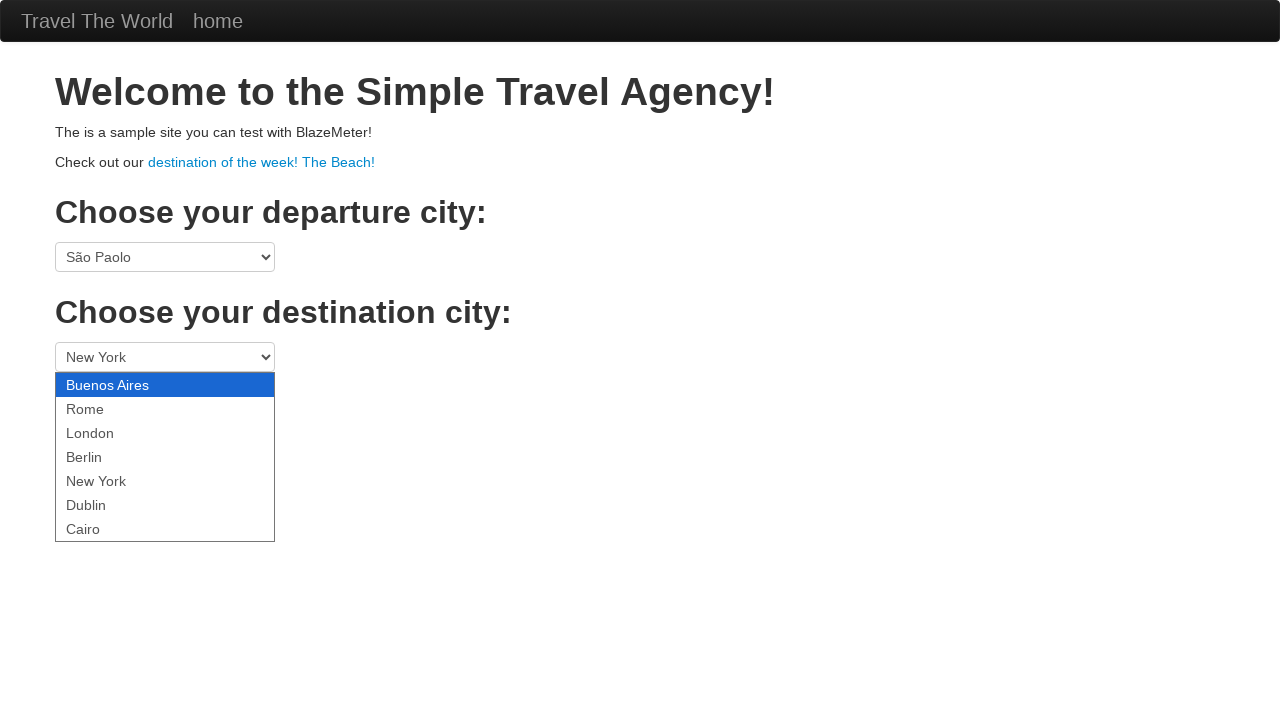

Clicked Find Flights button at (105, 407) on .btn-primary
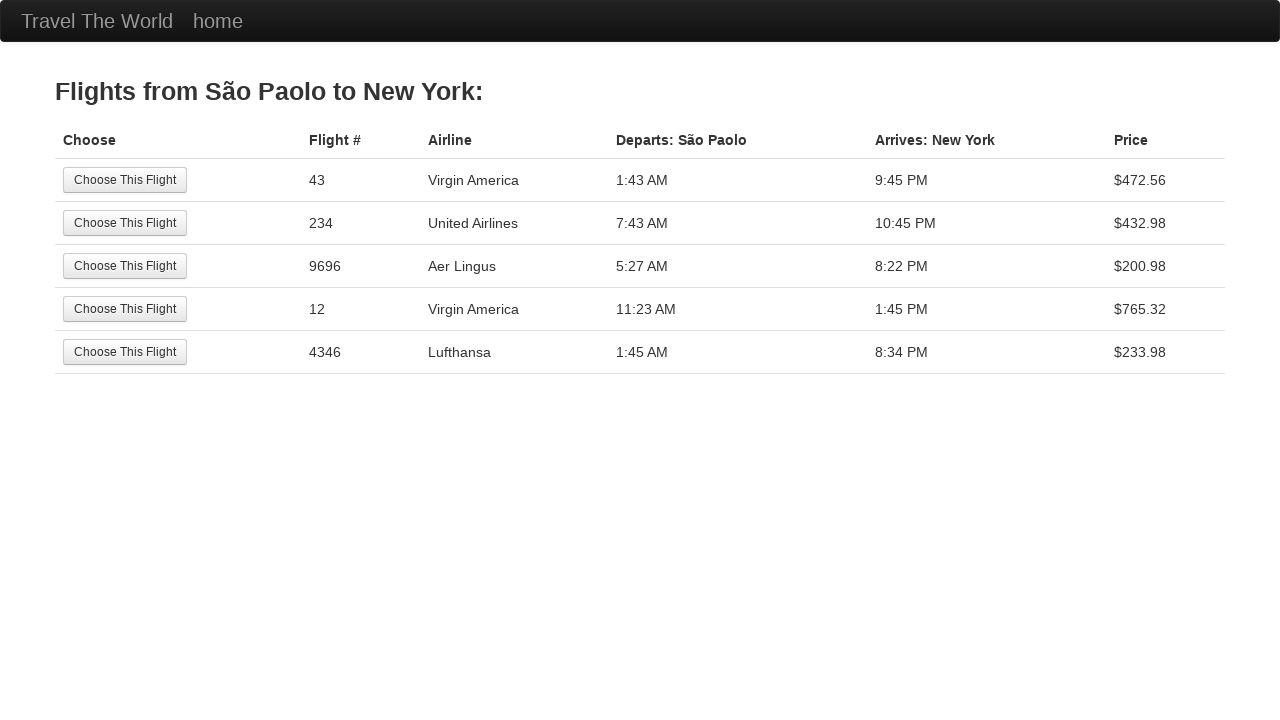

Selected the first flight option at (125, 180) on tr:nth-child(1) .btn
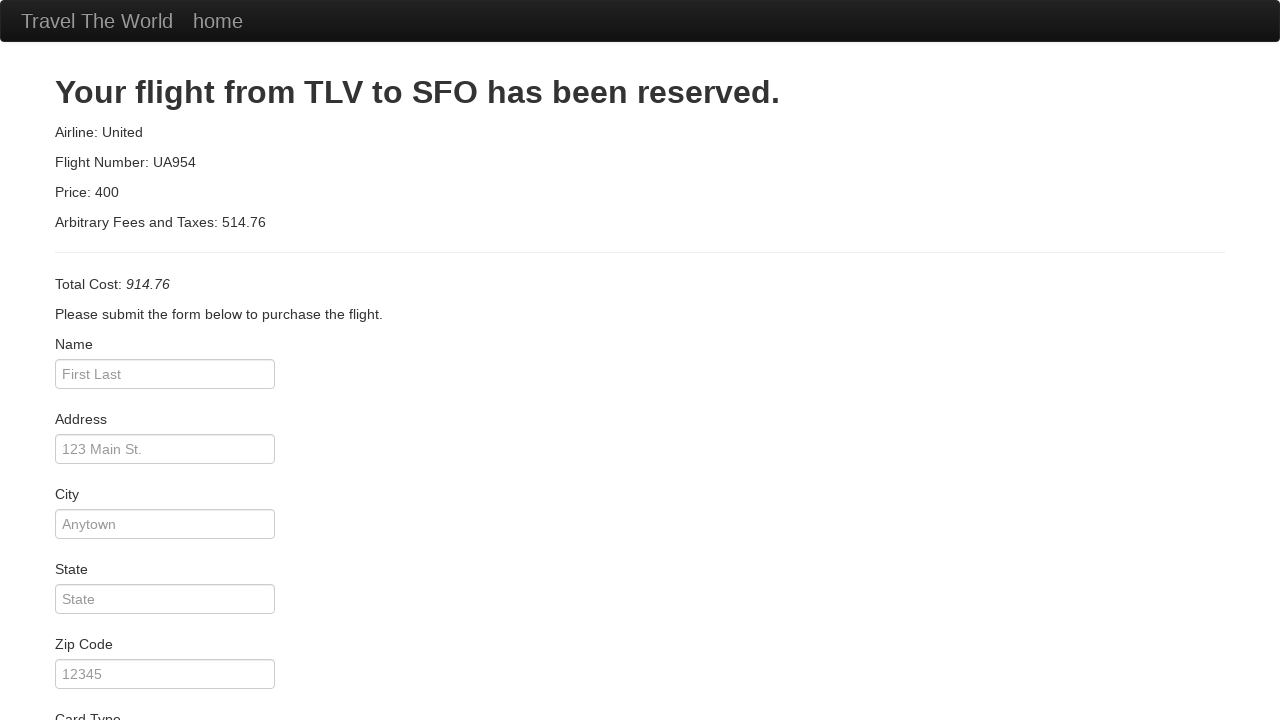

Clicked name on card field at (165, 605) on #nameOnCard
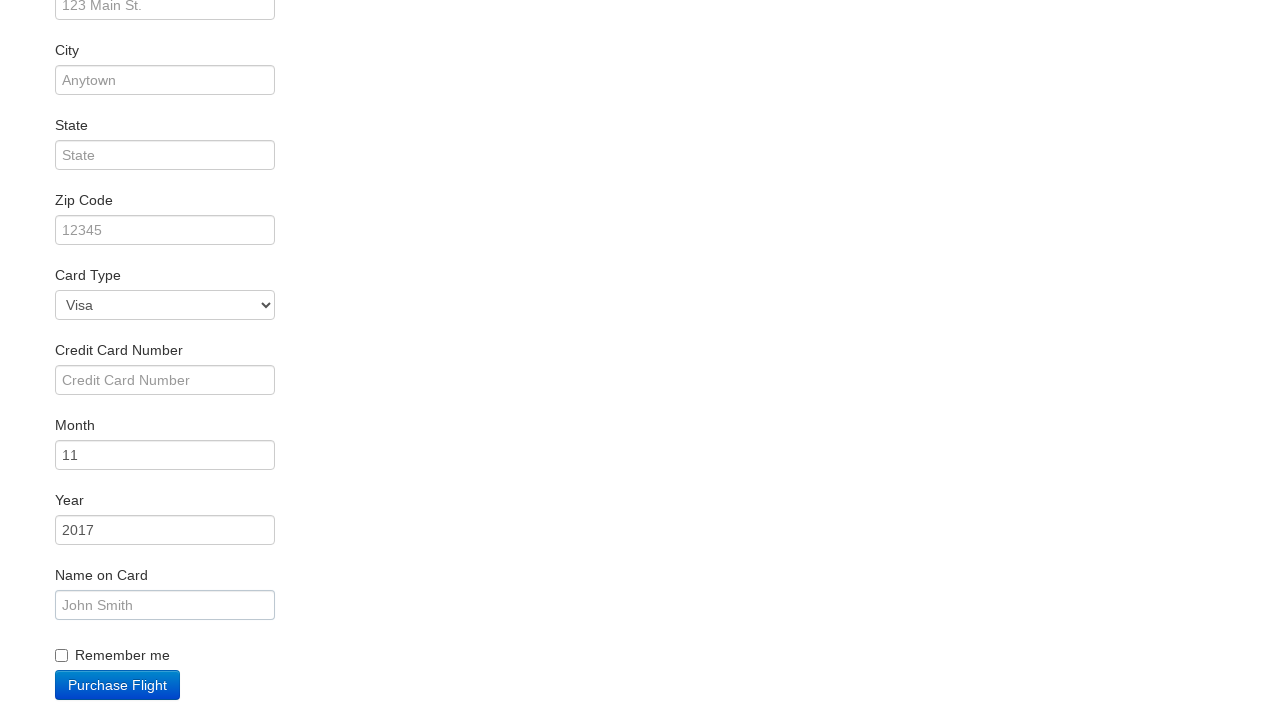

Entered name on card: 'kennedy' on #nameOnCard
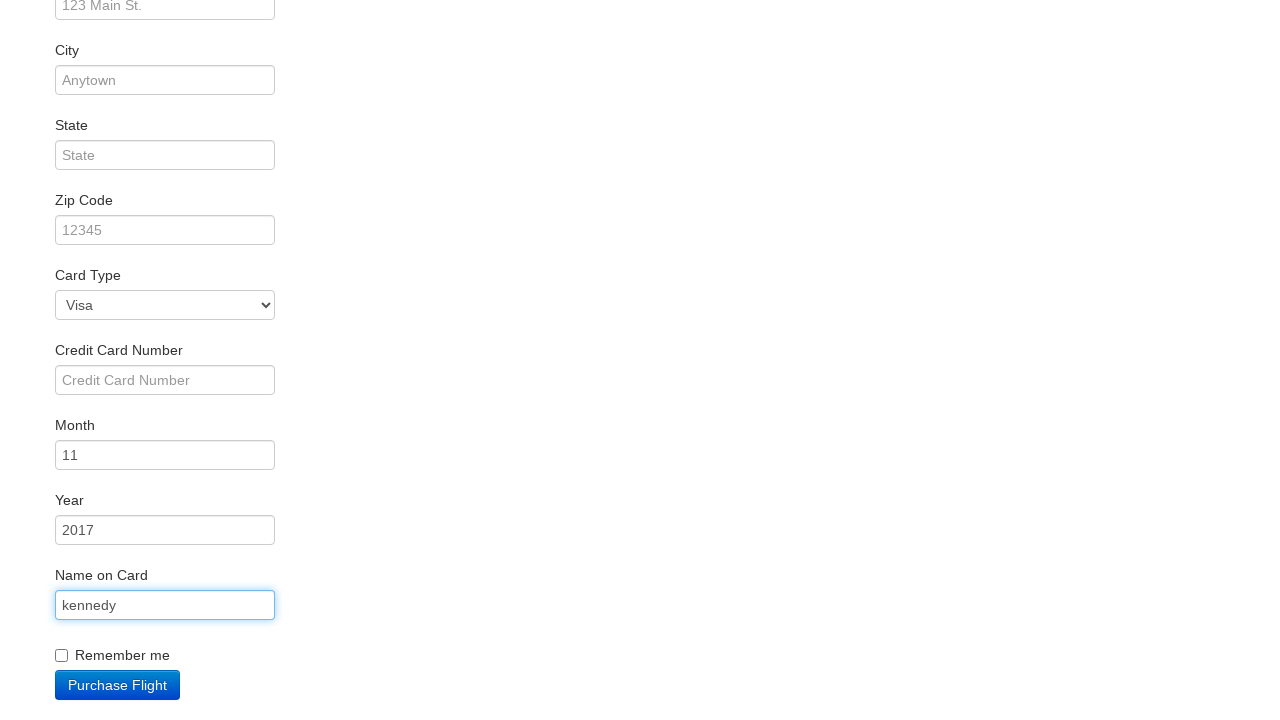

Clicked credit card year field at (165, 530) on #creditCardYear
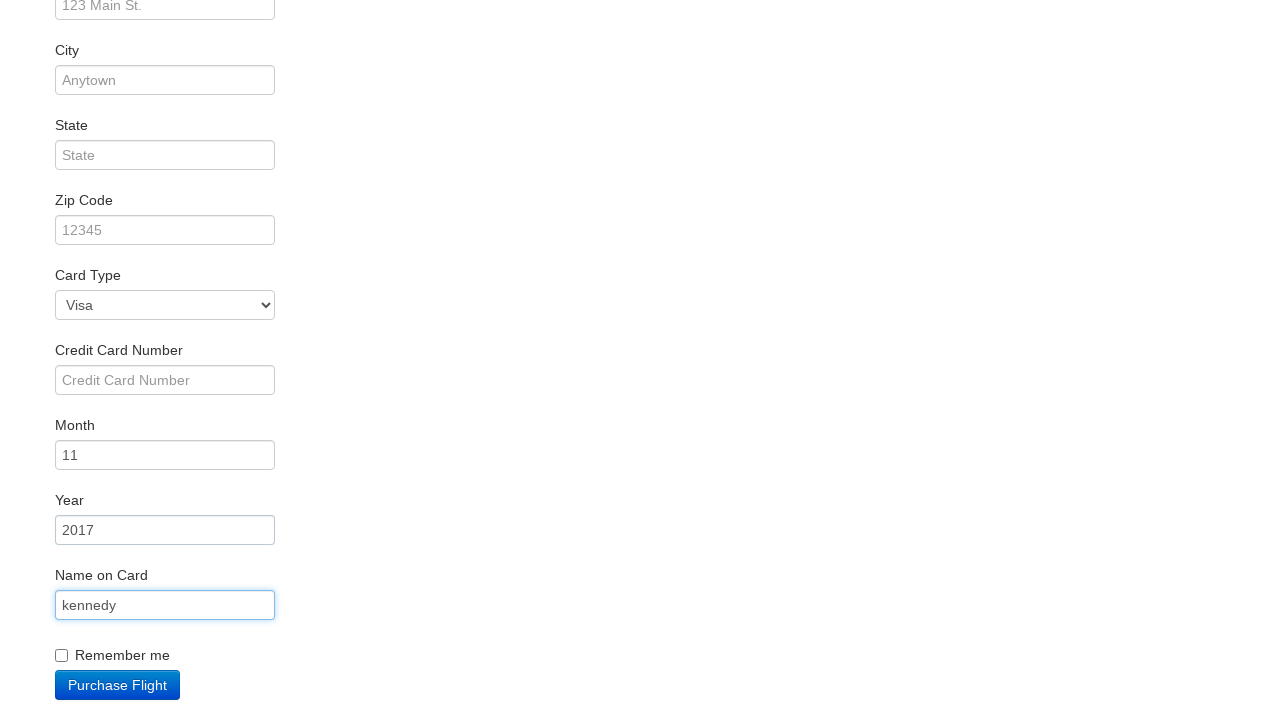

Entered credit card year: '2025' on #creditCardYear
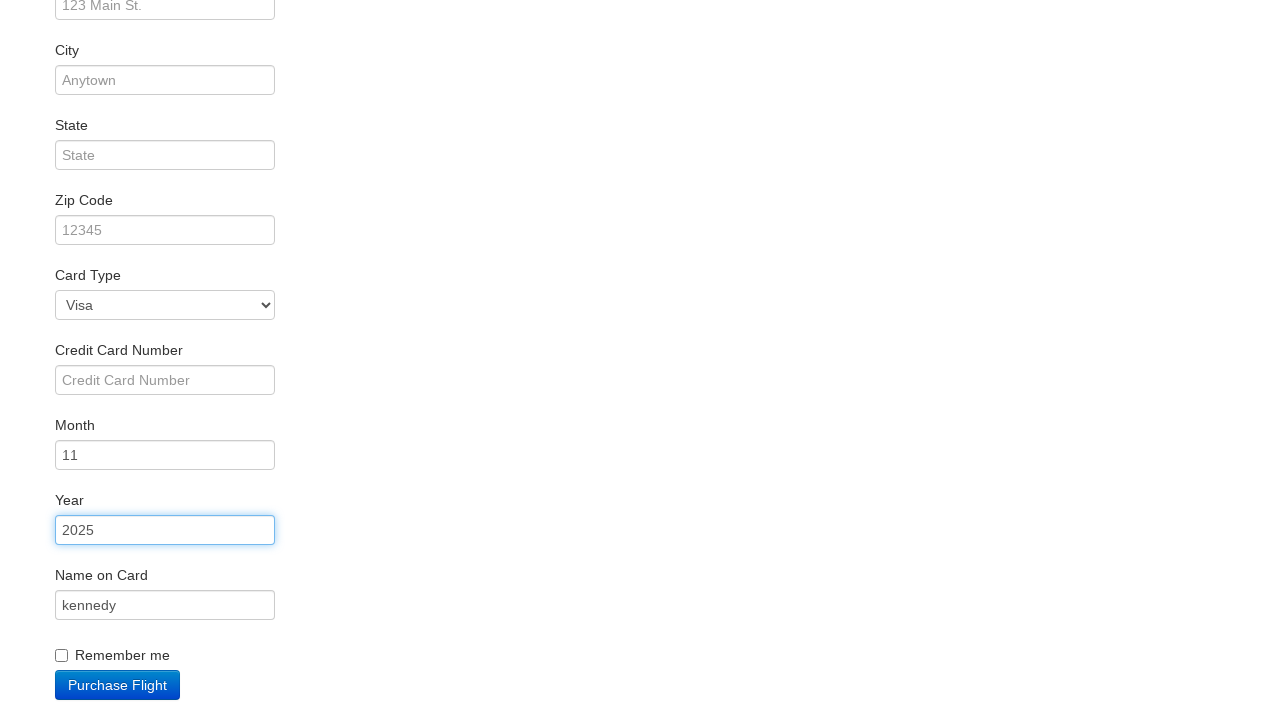

Checked remember me checkbox at (62, 656) on #rememberMe
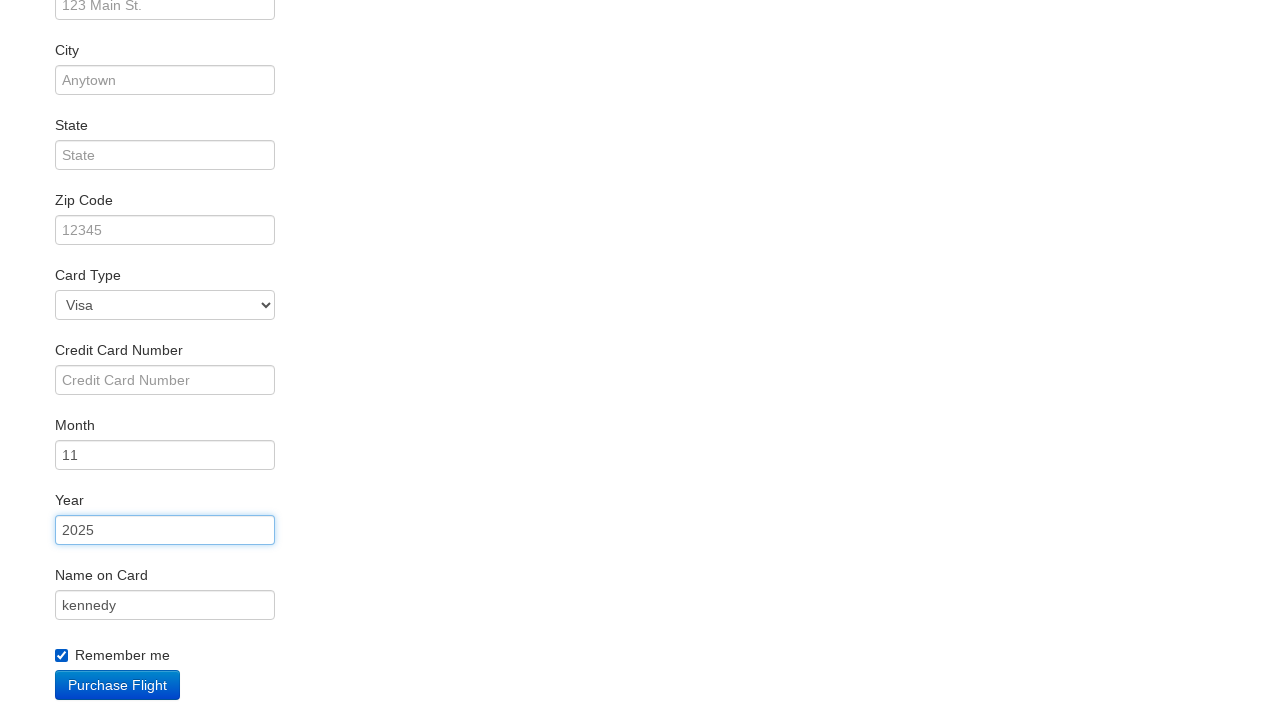

Clicked card type dropdown at (165, 305) on #cardType
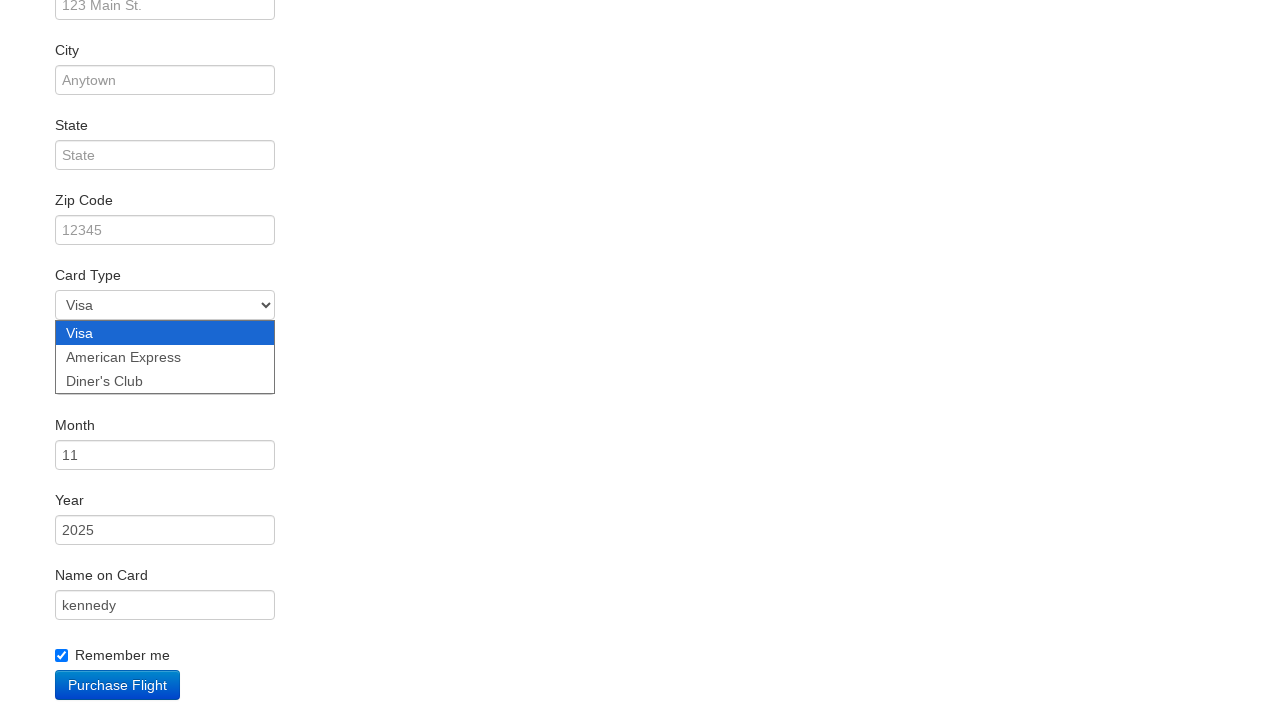

Clicked Purchase Flight button at (118, 685) on .btn-primary
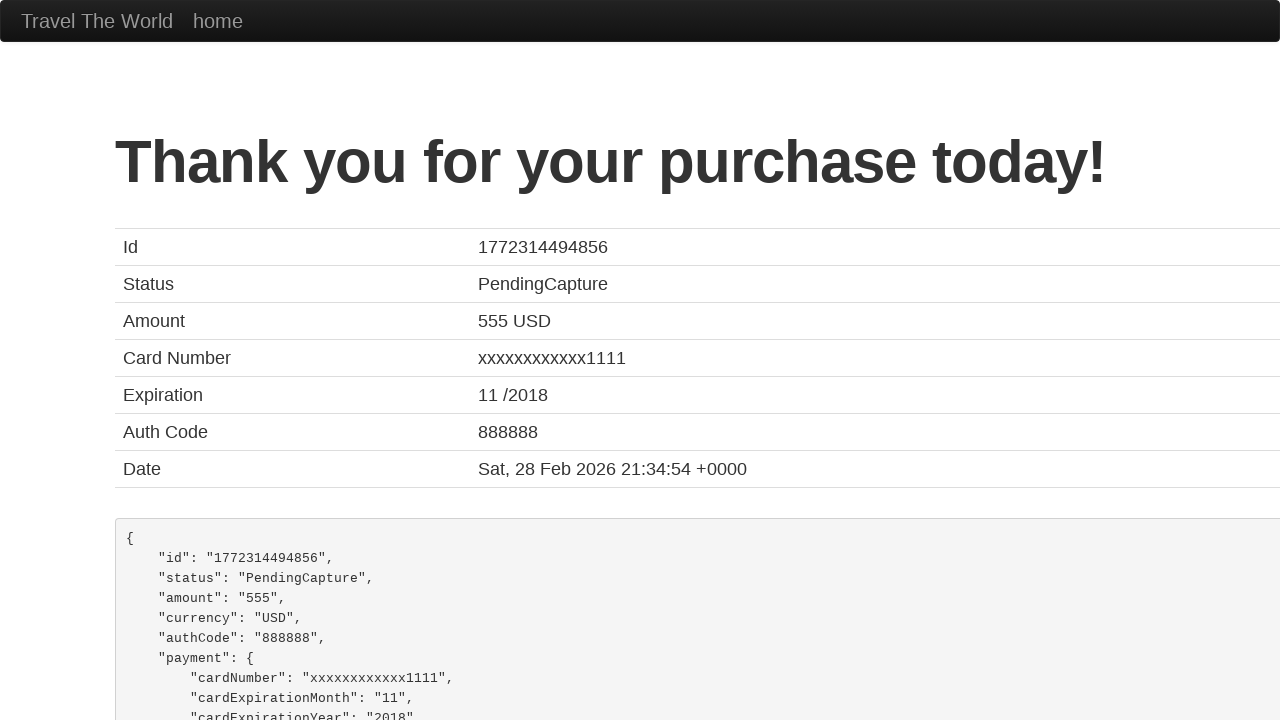

Purchase confirmation page loaded with heading
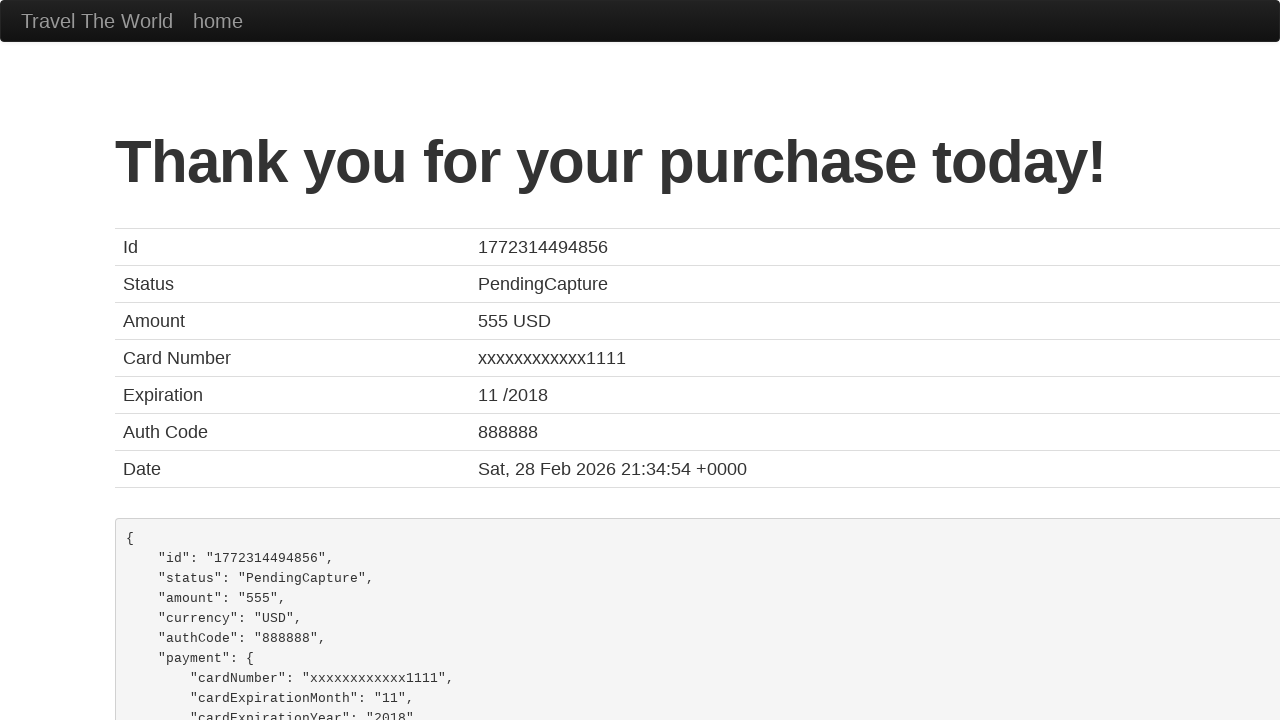

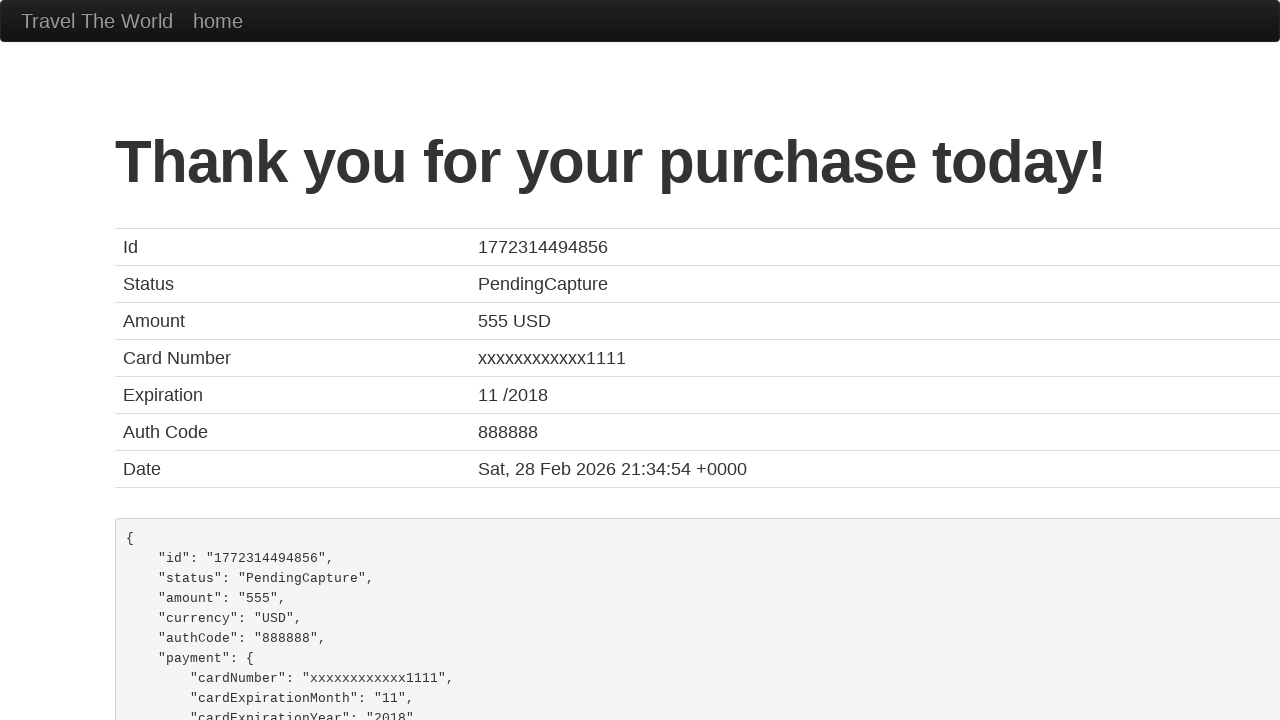